Navigates to automation practice page and verifies table row containing 'Chennai' exists in the second product table

Starting URL: https://rahulshettyacademy.com/AutomationPractice/

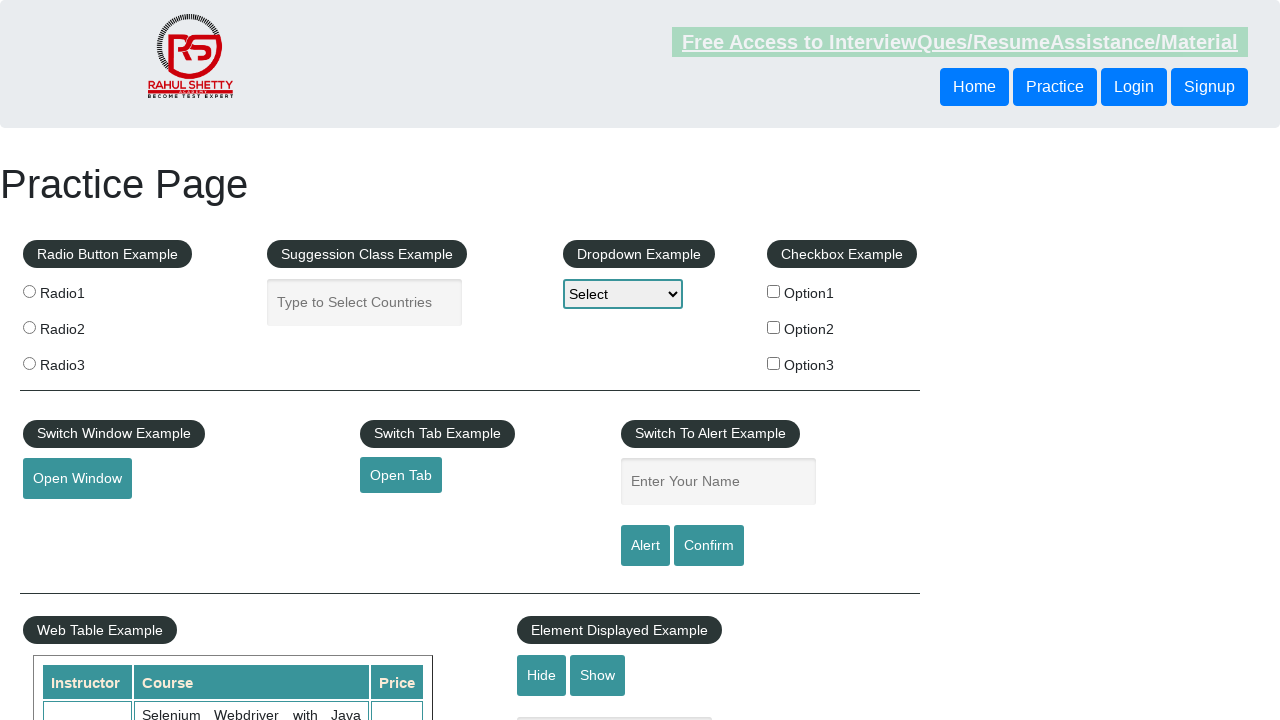

Waited for product table to load
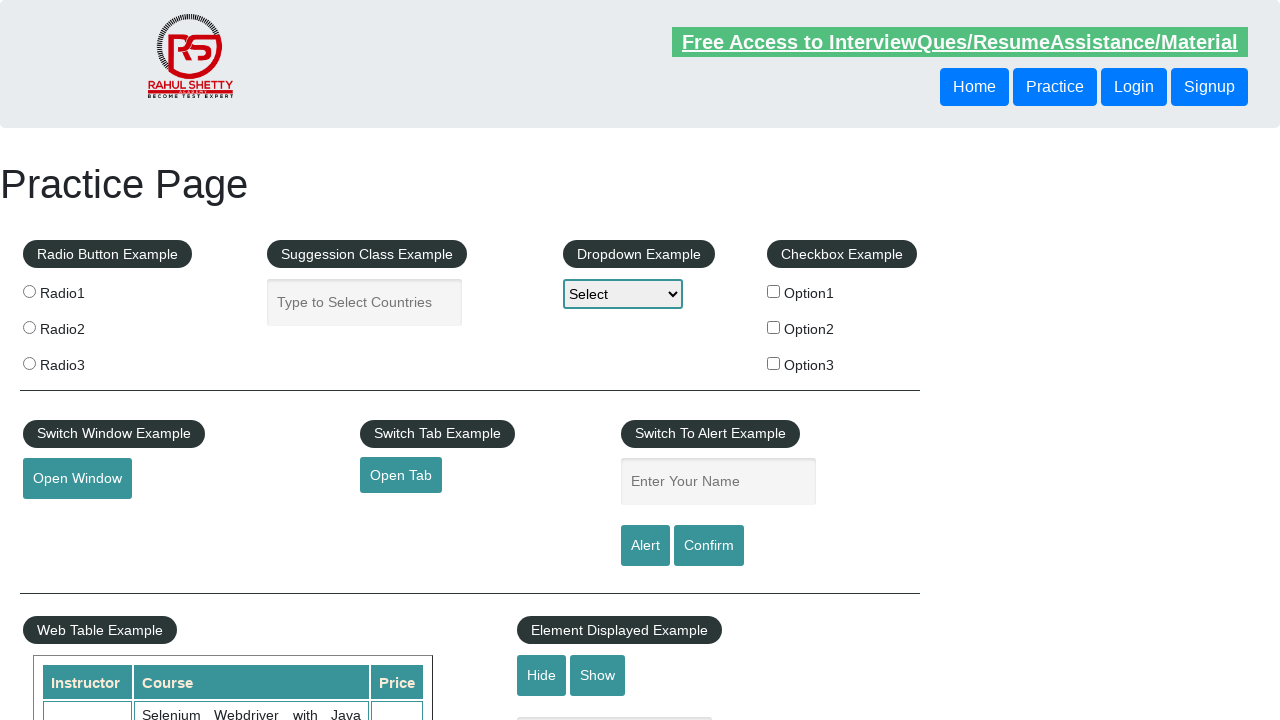

Located row cells in second product table
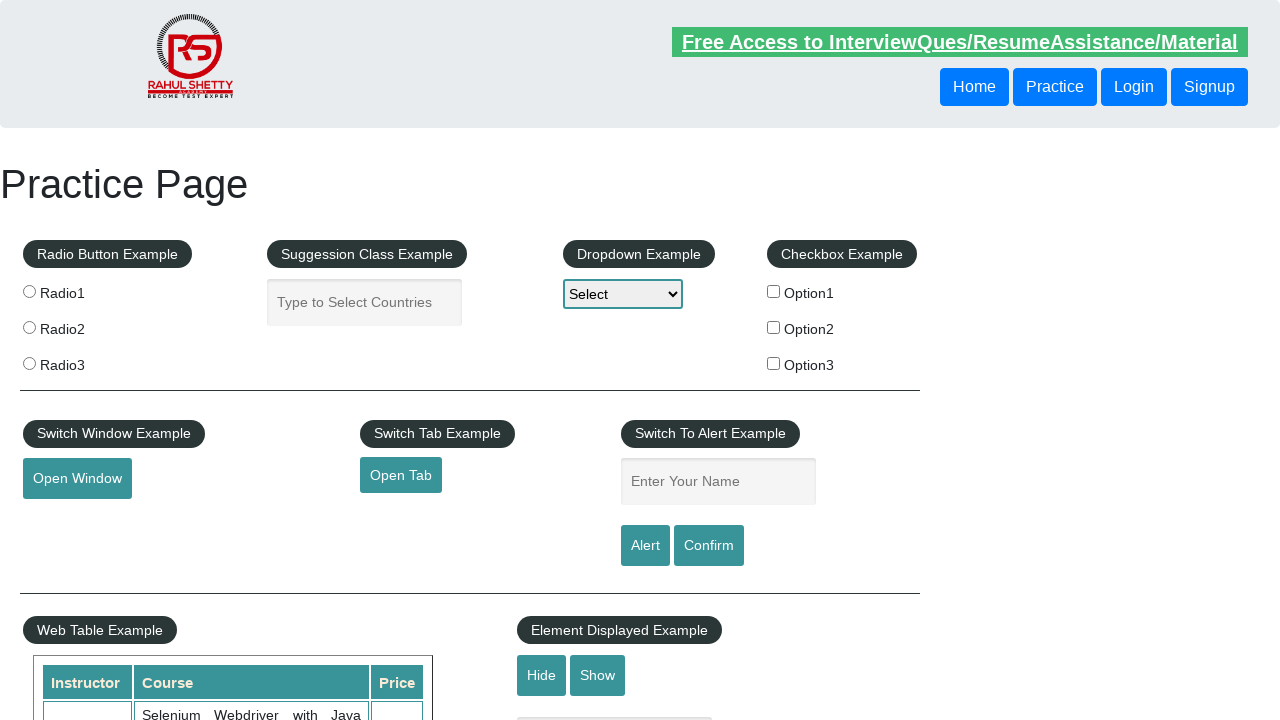

Waited for first cell in Chennai row to be available
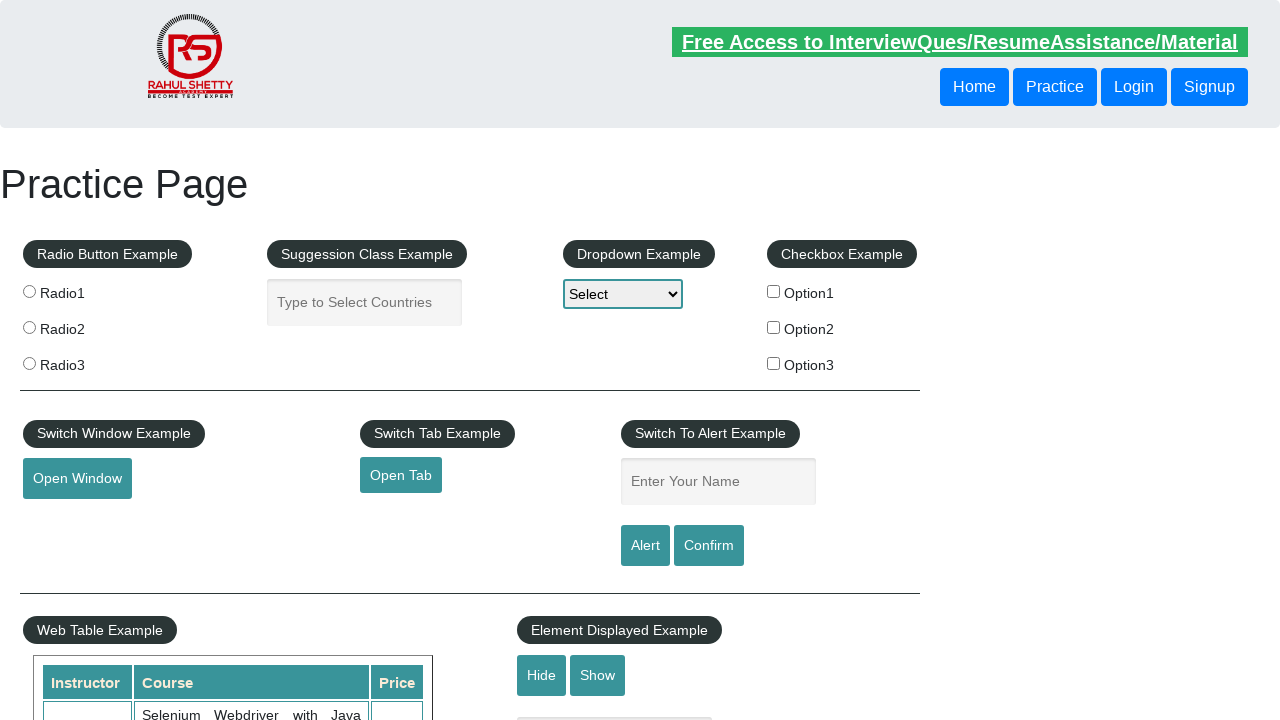

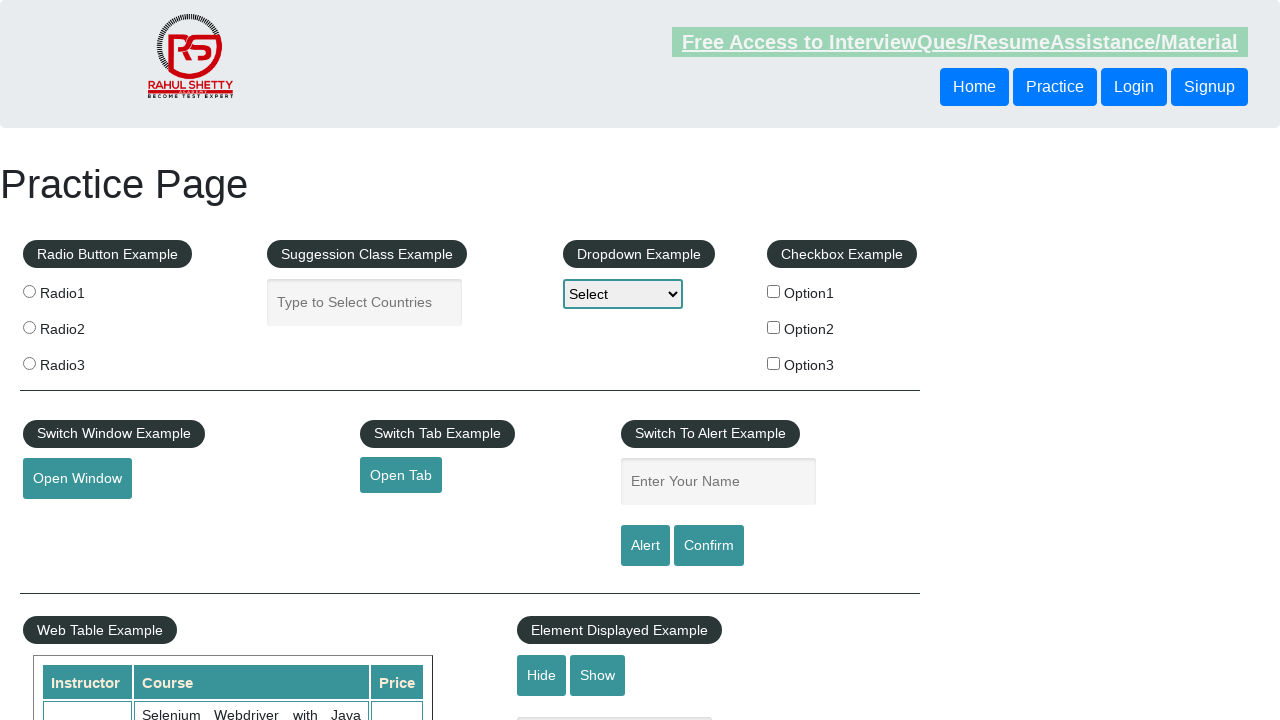